Tests the OrangeHRM website by clicking the "Book a Free Demo" button and selecting a country from the dropdown on the demo booking form.

Starting URL: https://www.orangehrm.com/

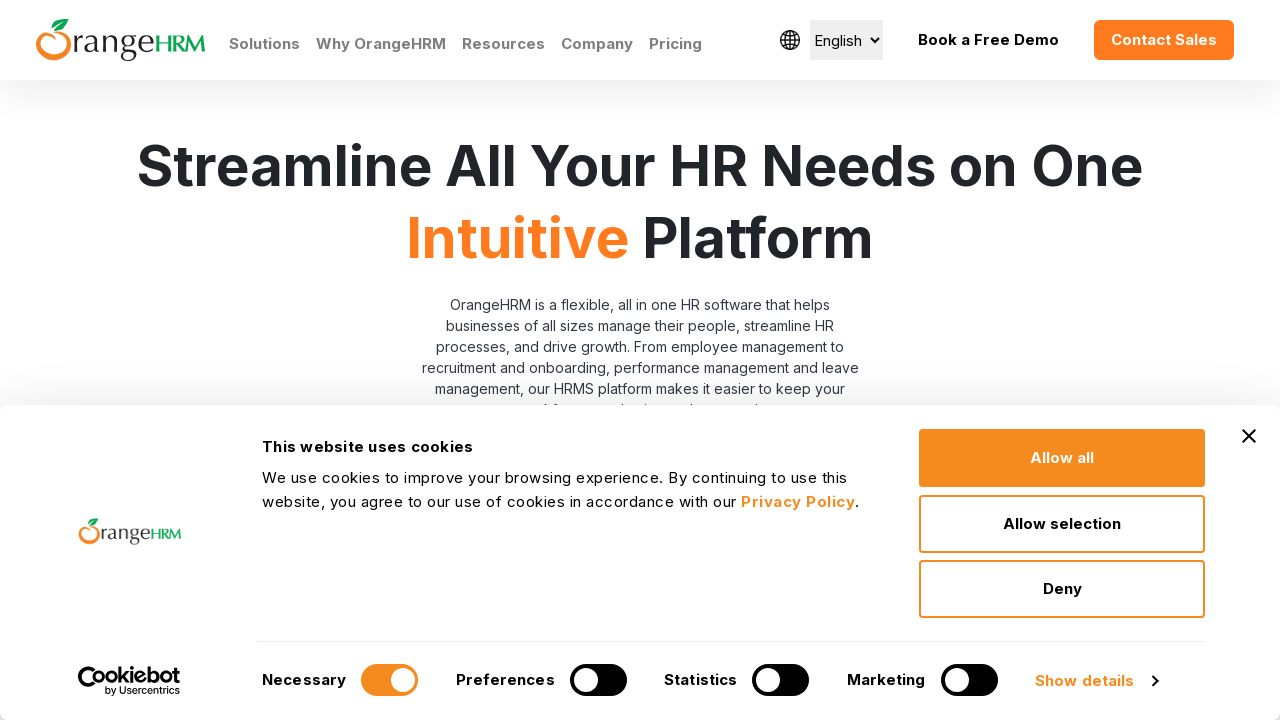

Navigated to OrangeHRM website
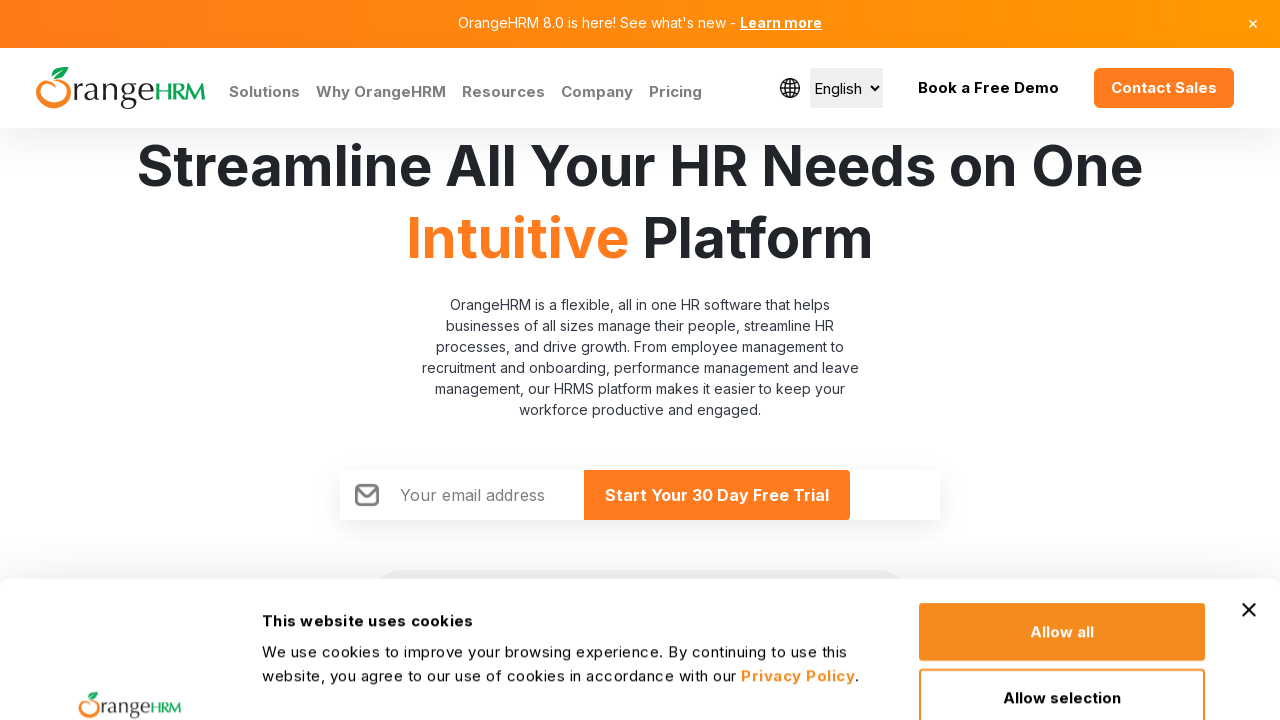

Clicked the 'Book a Free Demo' button at (988, 88) on button:has-text('Book a Free Demo') >> nth=-1
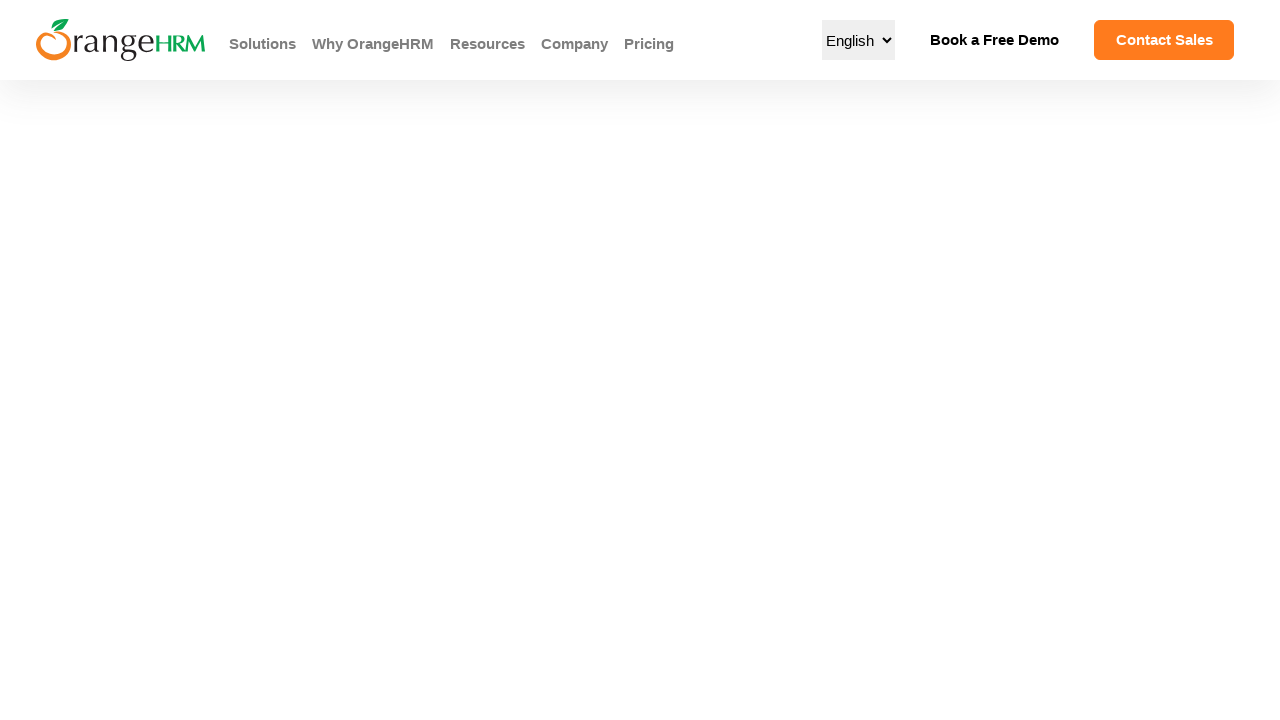

Selected 'Pakistan' from the country dropdown on select#Form_getForm_Country
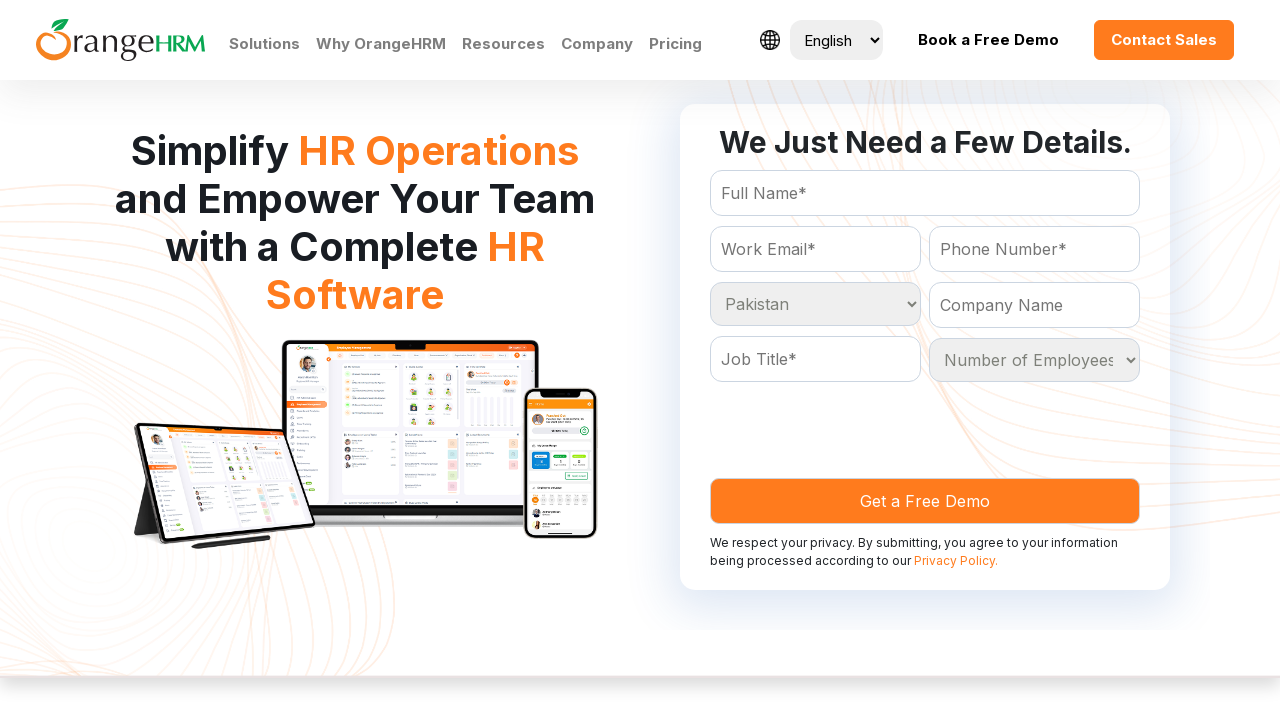

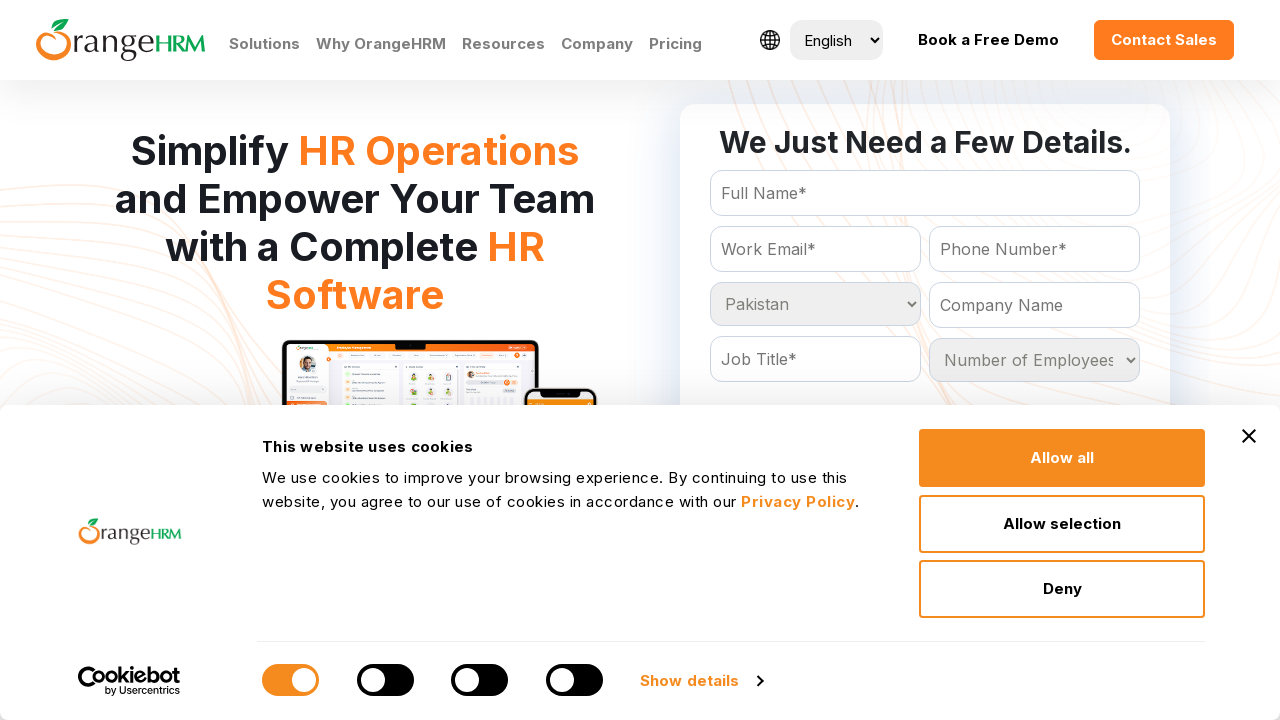